Tests that entered text is trimmed when editing a todo item

Starting URL: https://demo.playwright.dev/todomvc

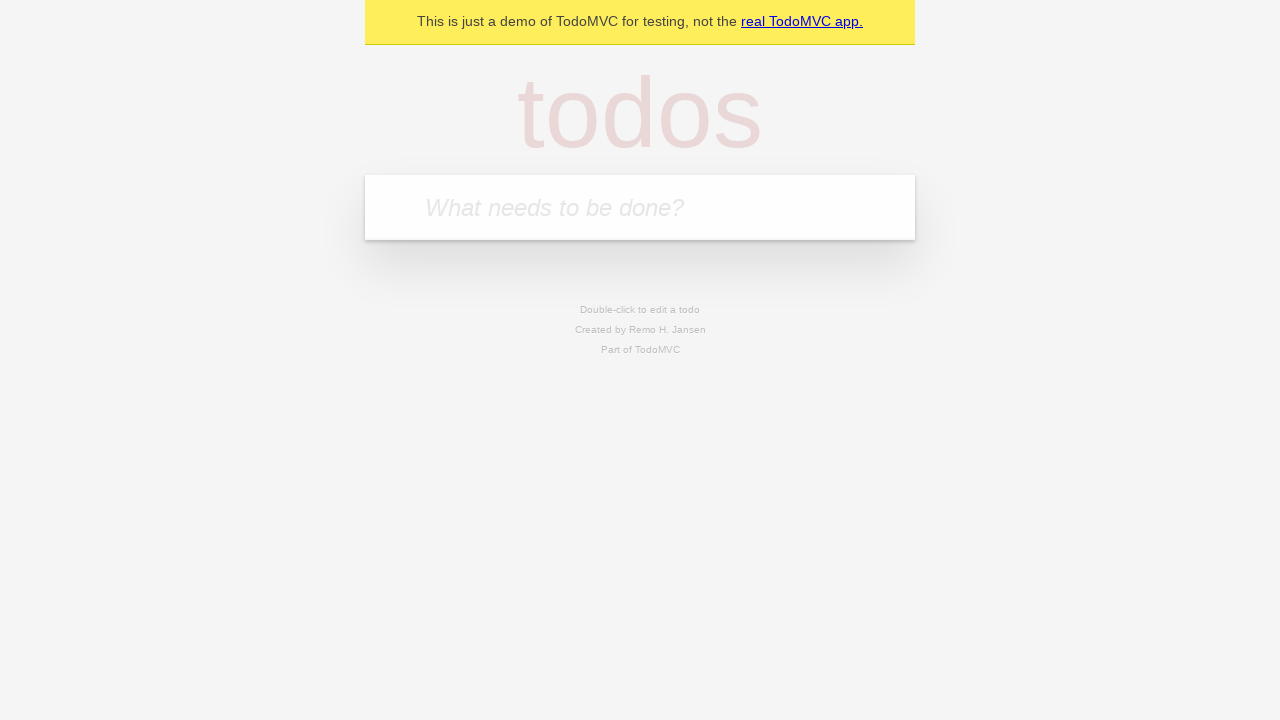

Filled new todo input with 'buy some cheese' on .new-todo
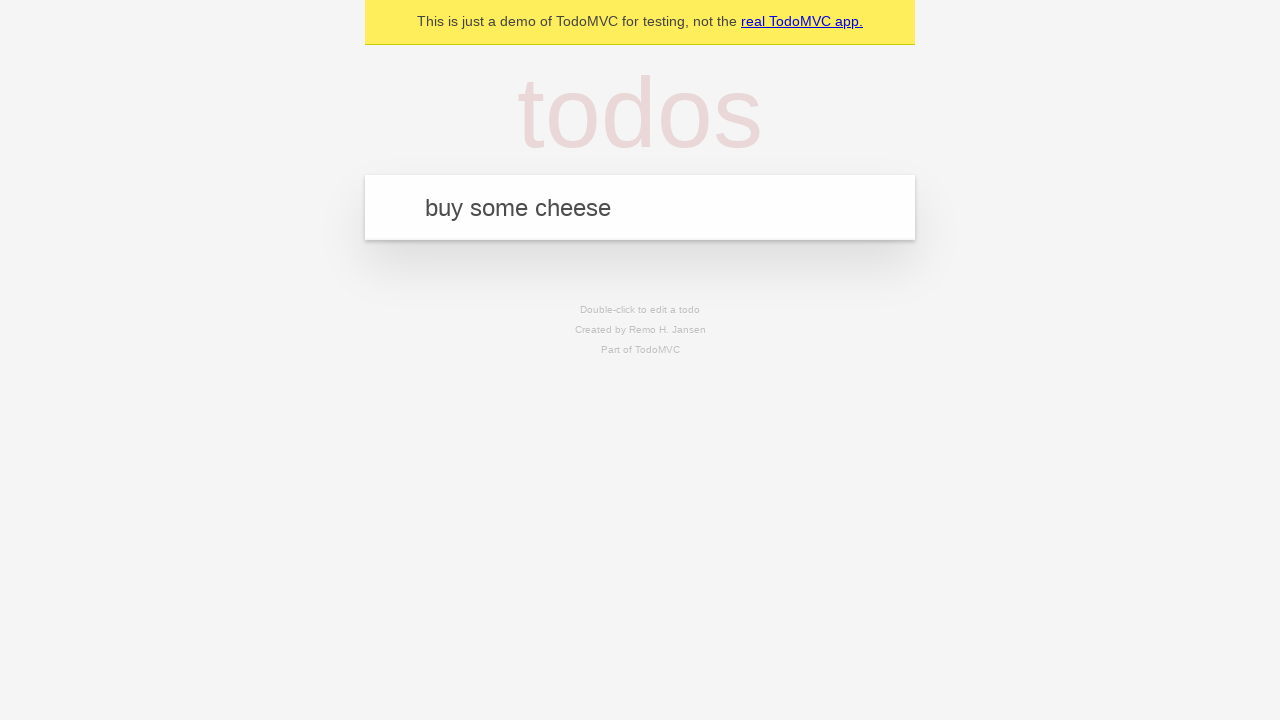

Pressed Enter to add first todo on .new-todo
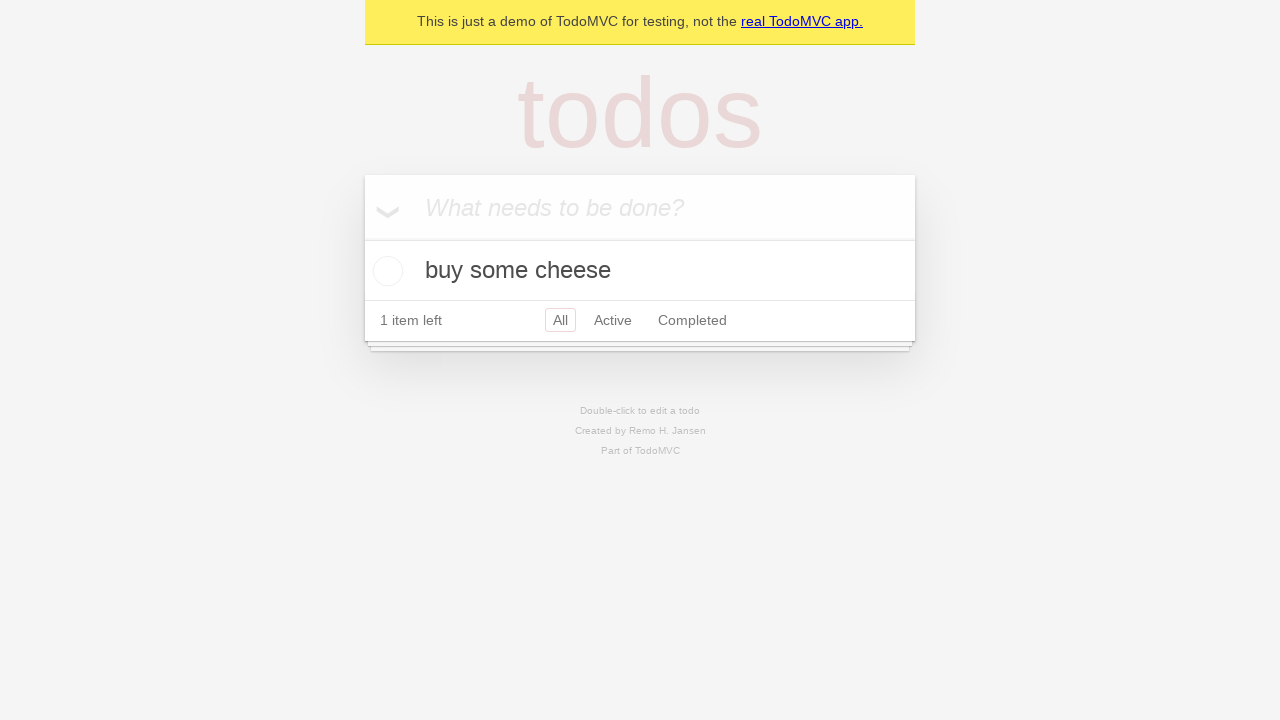

Filled new todo input with 'feed the cat' on .new-todo
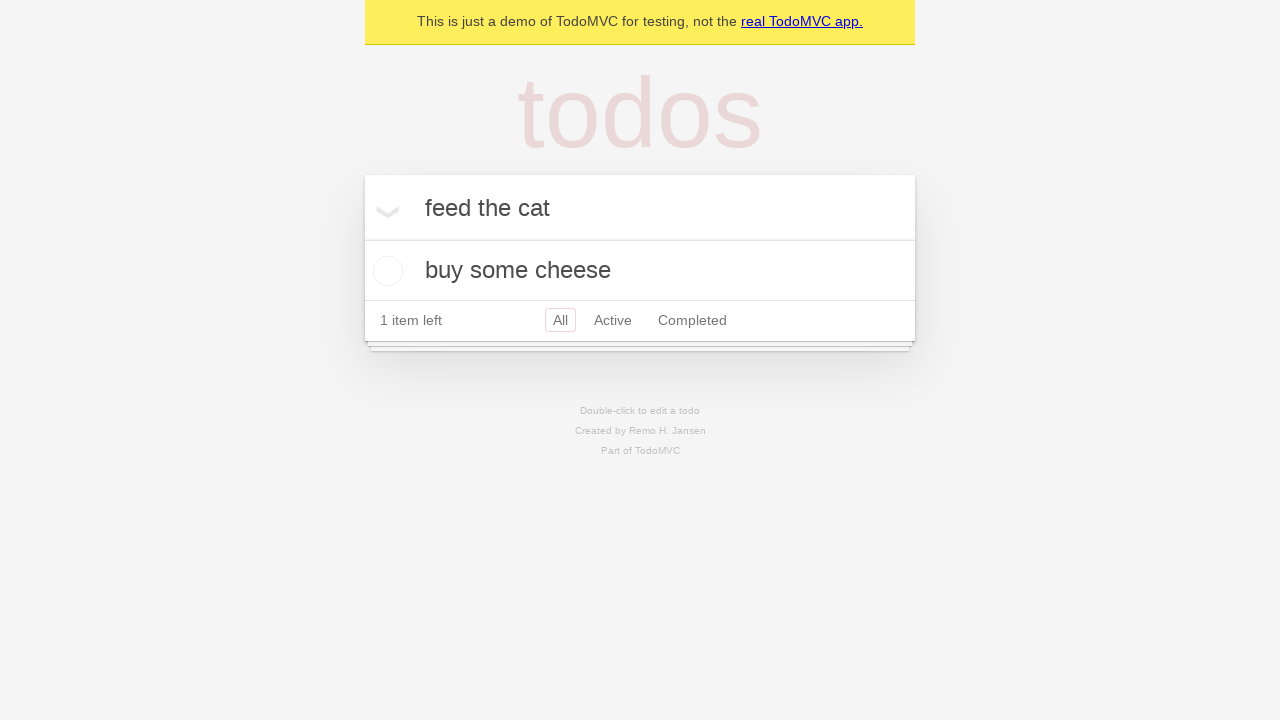

Pressed Enter to add second todo on .new-todo
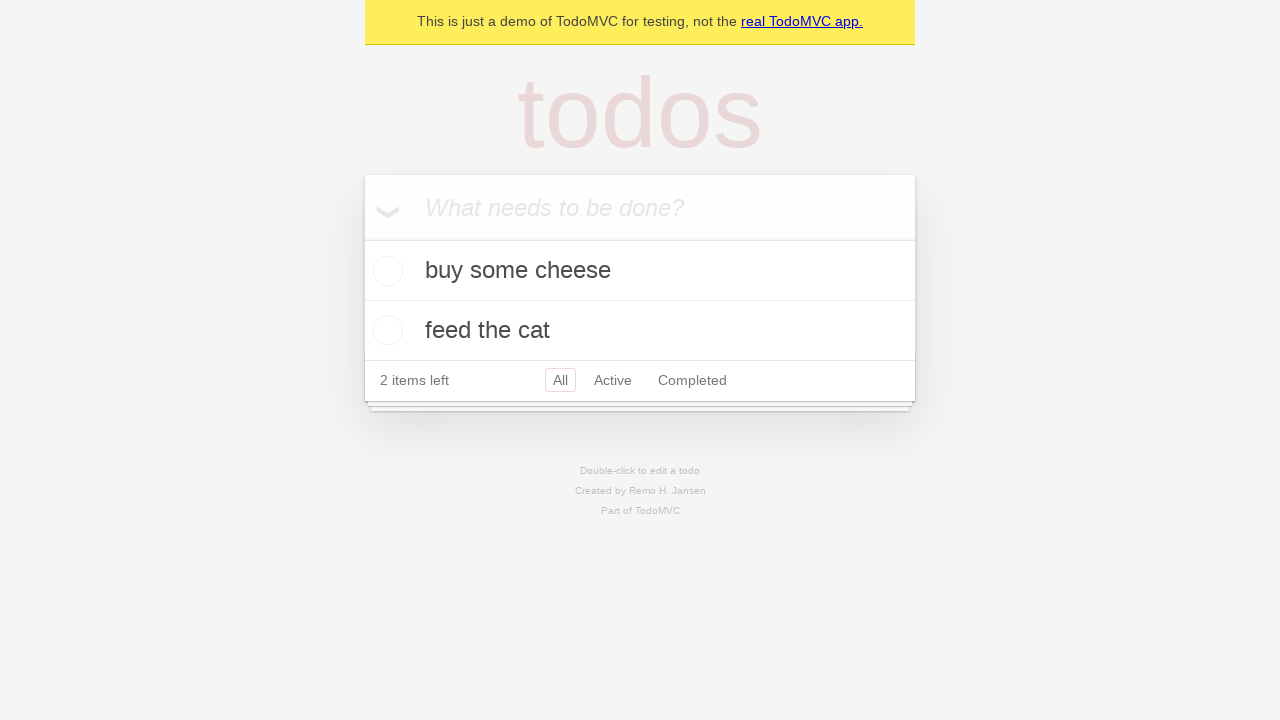

Filled new todo input with 'book a doctors appointment' on .new-todo
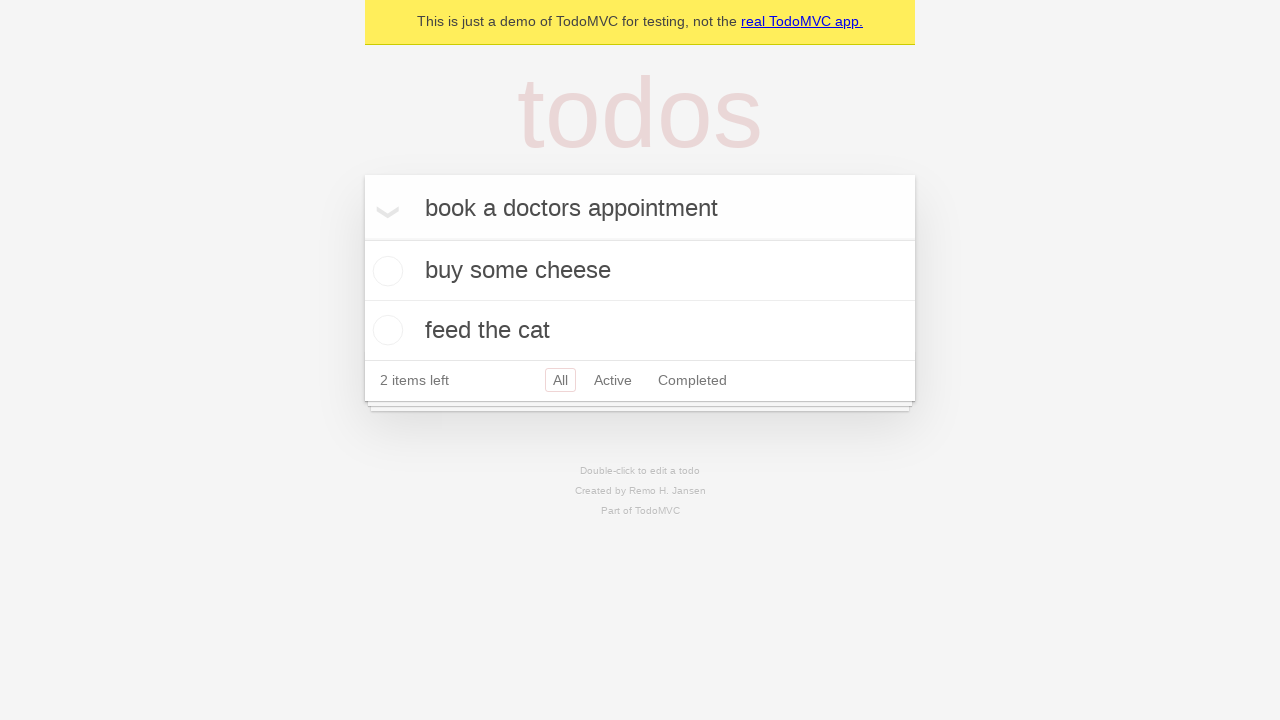

Pressed Enter to add third todo on .new-todo
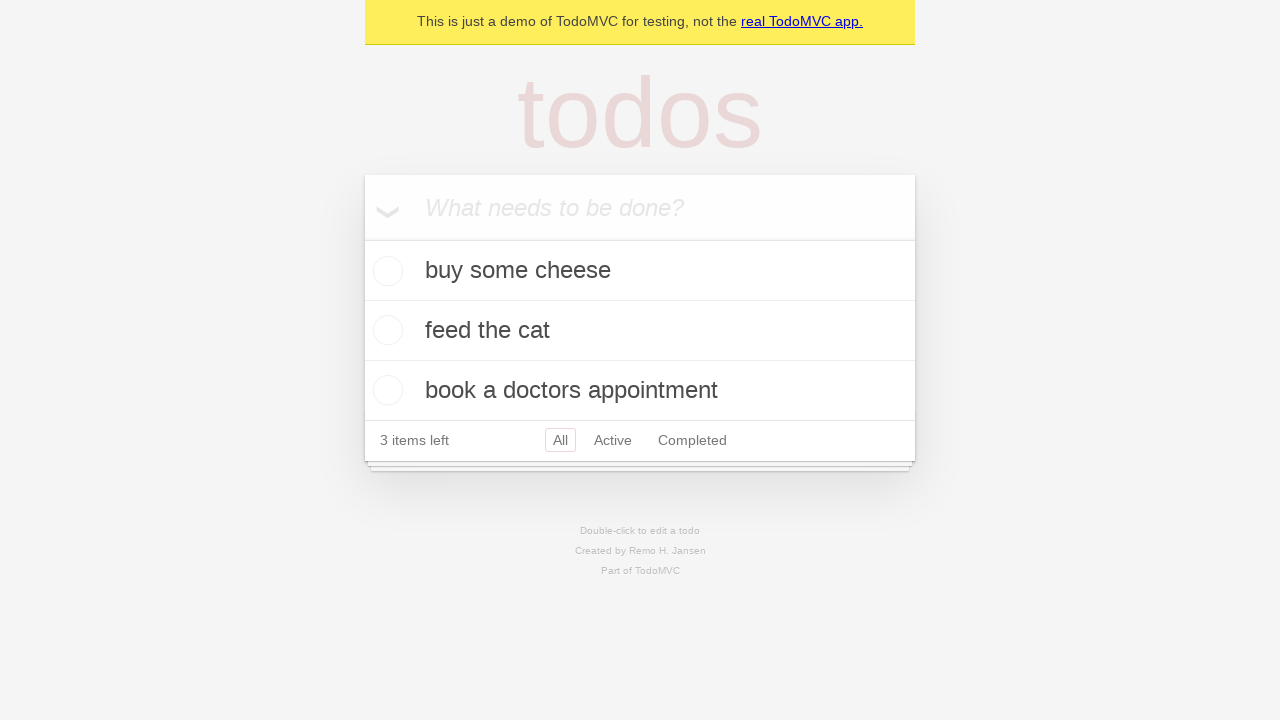

Waited for all three todos to load
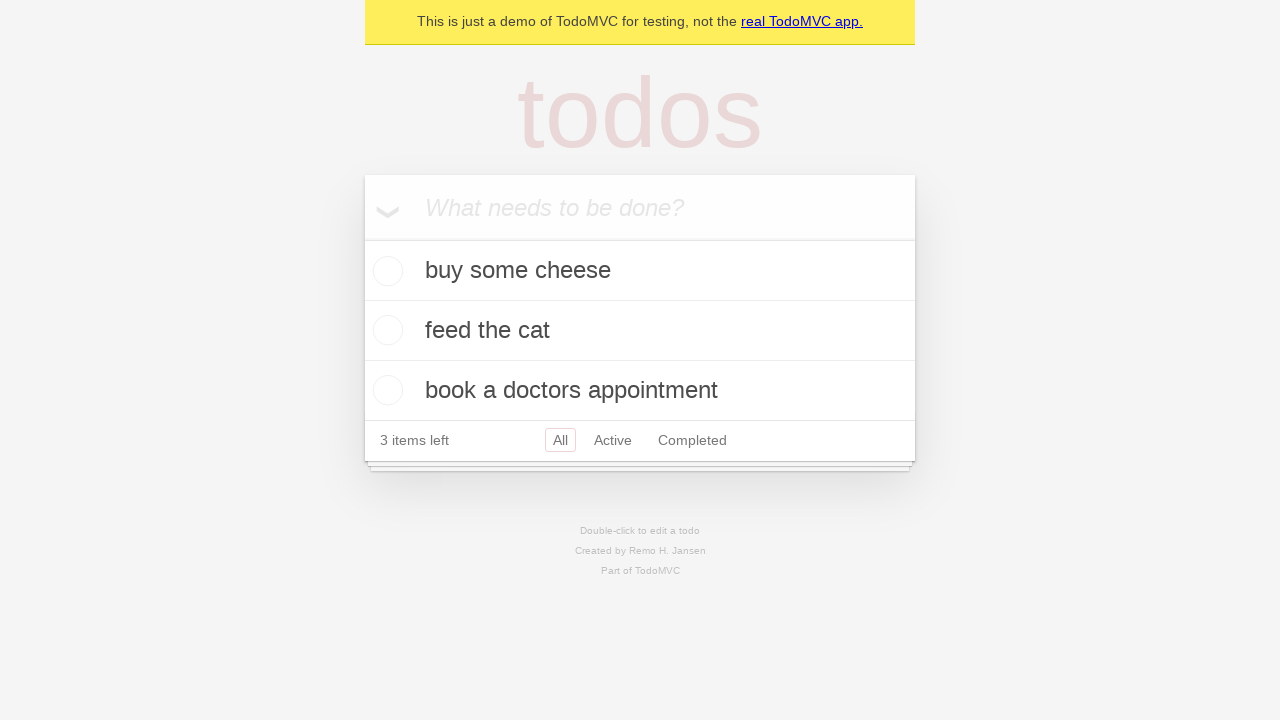

Double-clicked second todo item to enter edit mode at (640, 331) on .todo-list li >> nth=1
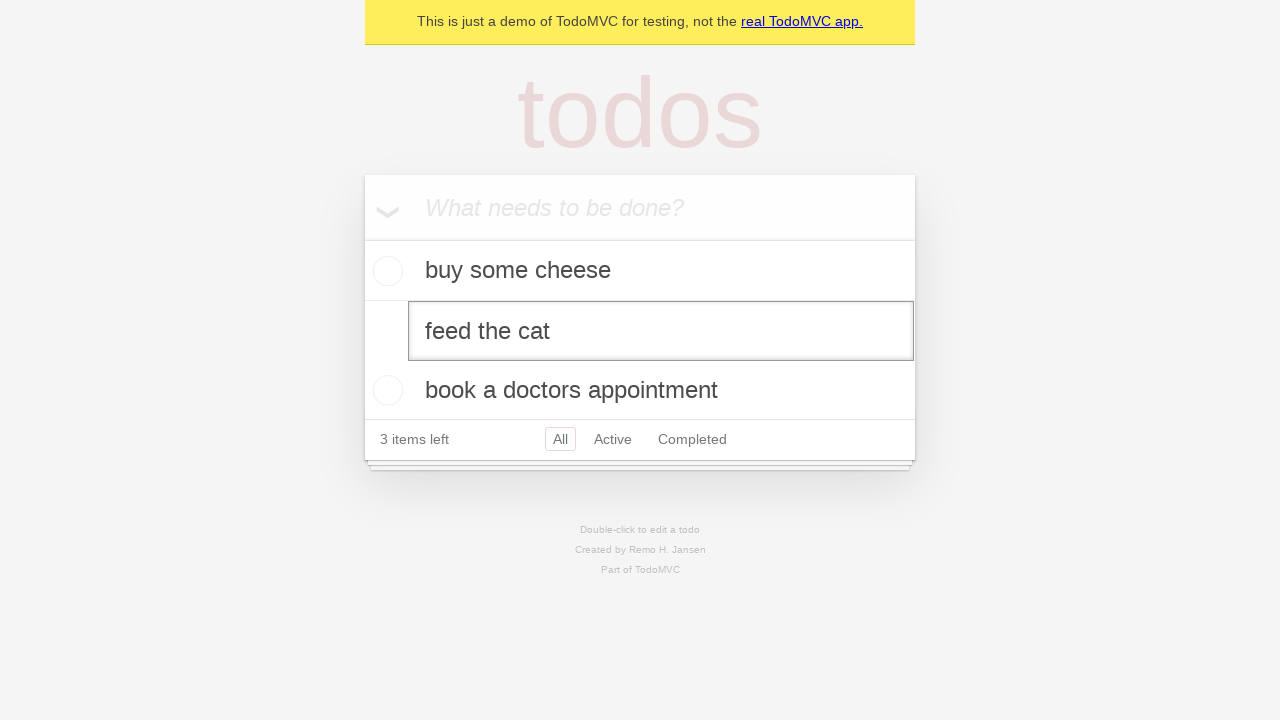

Filled edit field with text containing leading and trailing spaces on .todo-list li >> nth=1 >> .edit
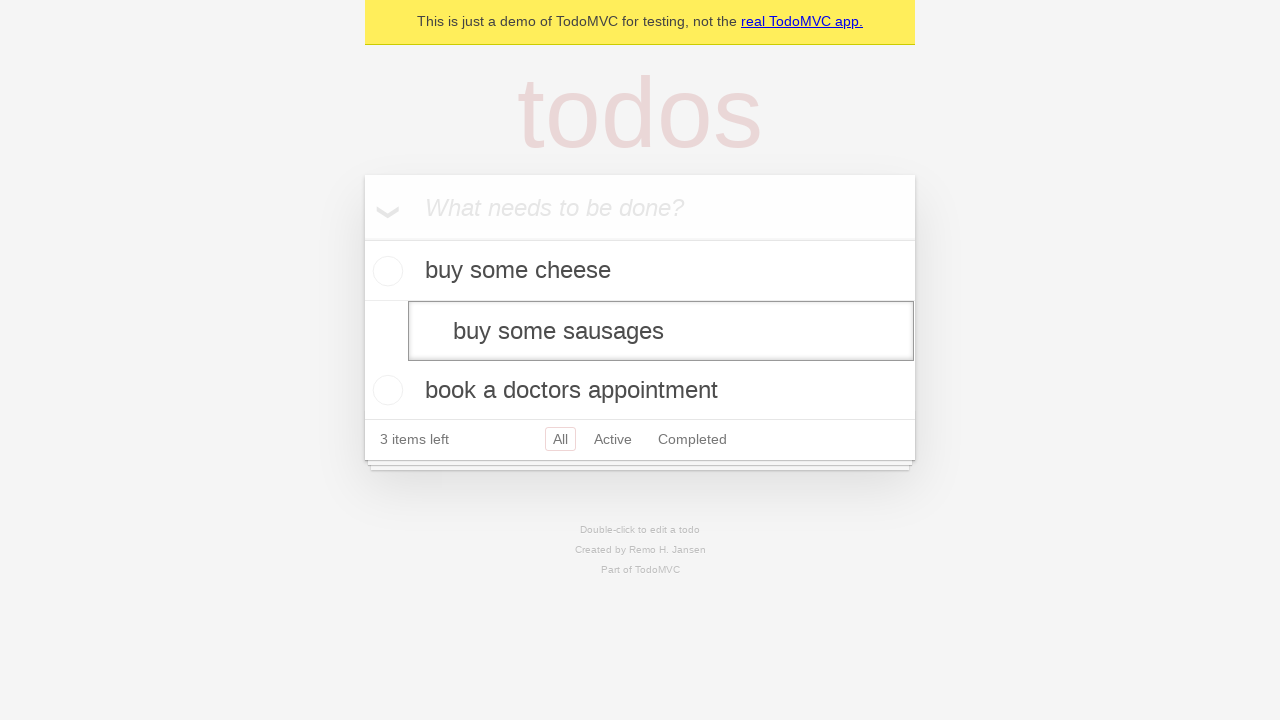

Pressed Enter to submit edited todo with trimmed text on .todo-list li >> nth=1 >> .edit
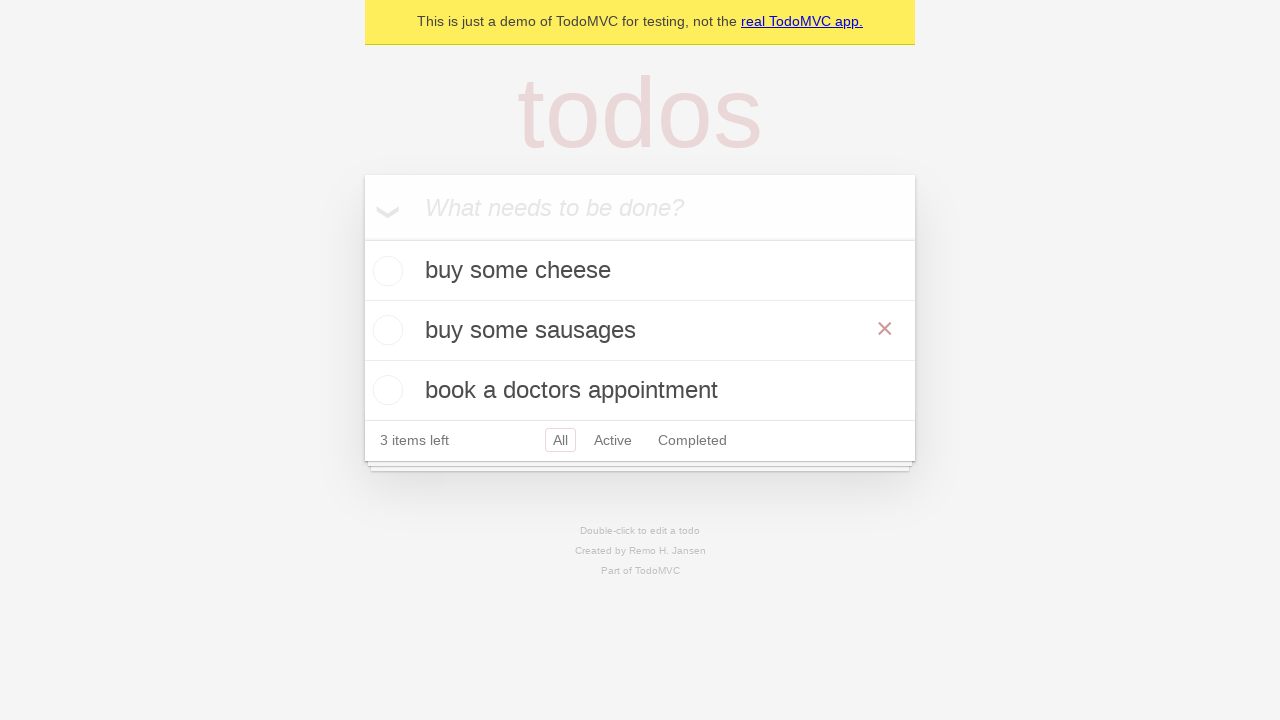

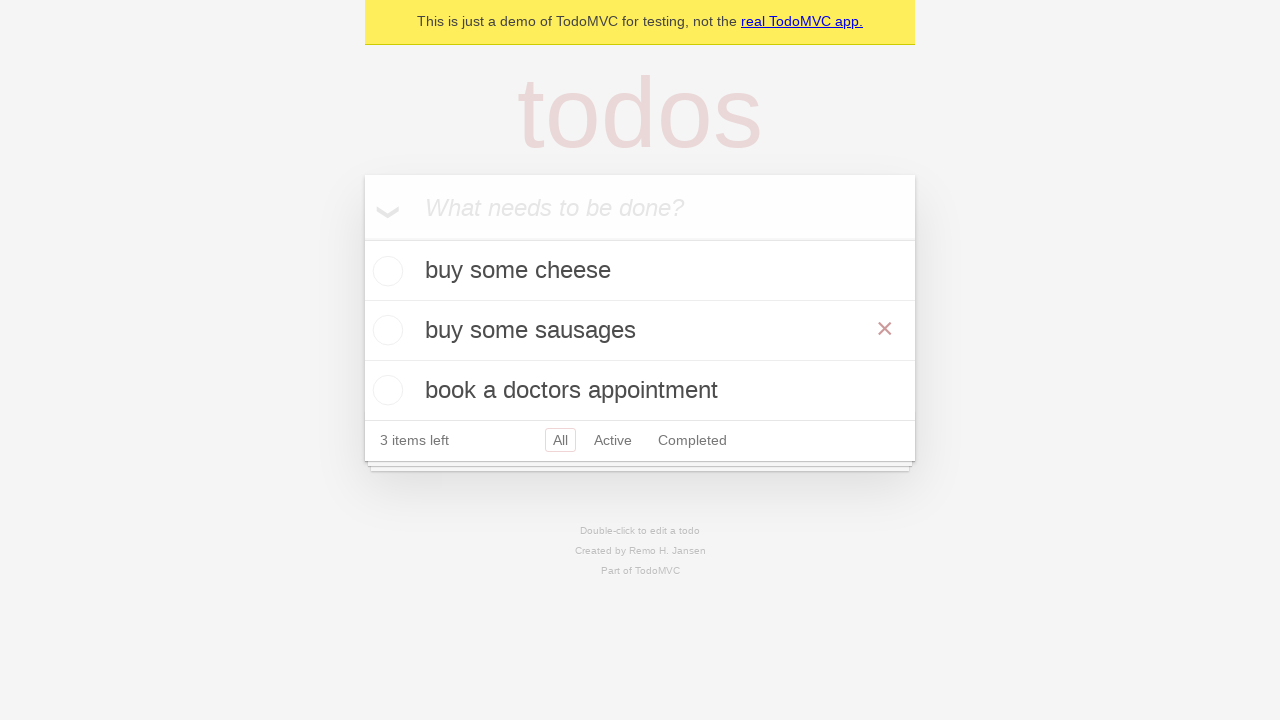